Tests the official Selenium web form demo by filling various input fields (text, password, textarea, select, checkbox, radio, color picker, date picker, range slider) and submitting the form, then verifying the submission was successful.

Starting URL: https://www.selenium.dev/selenium/web/web-form.html

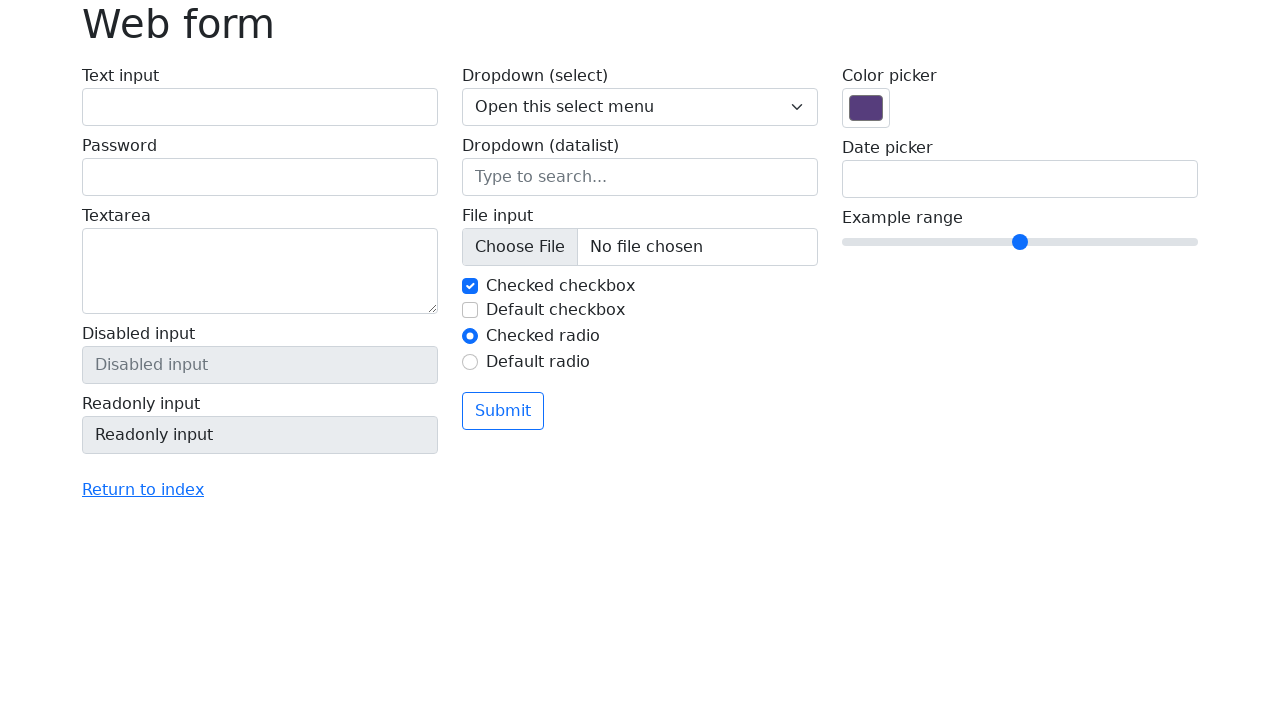

Filled text input field with 'Sample test input' on input[name="my-text"]
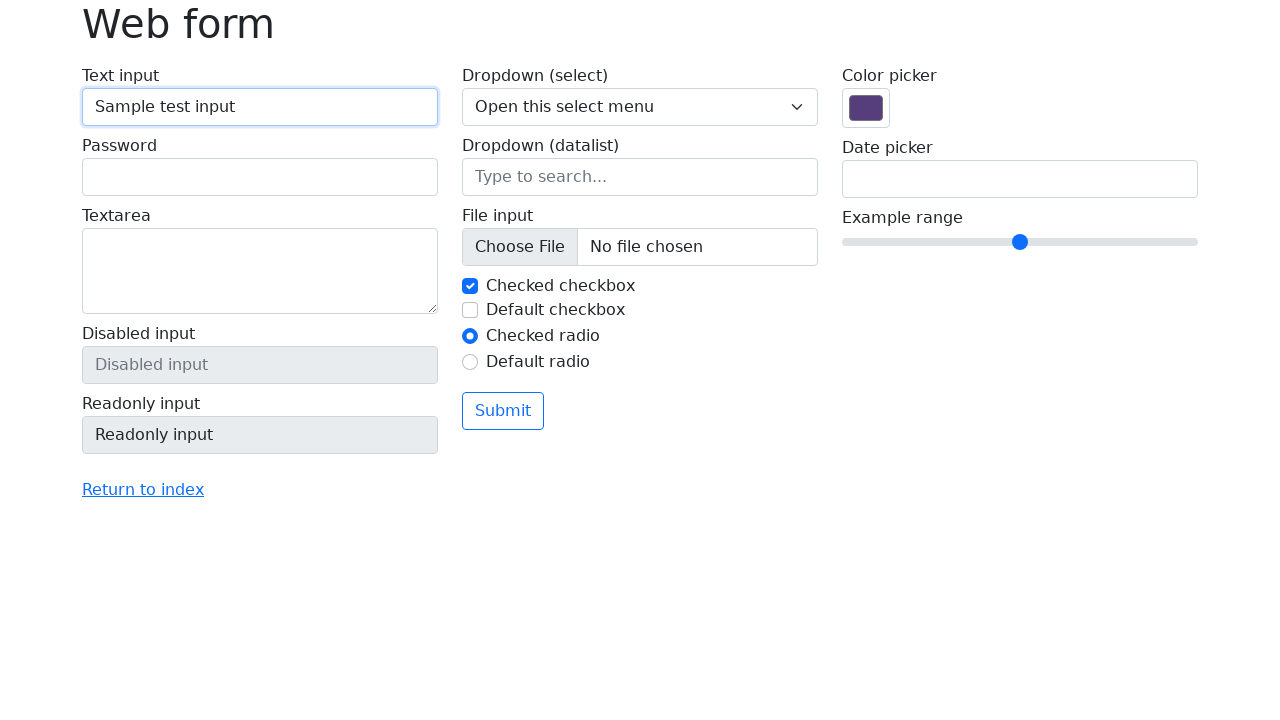

Filled password field with 'secretPass123' on input[name="my-password"]
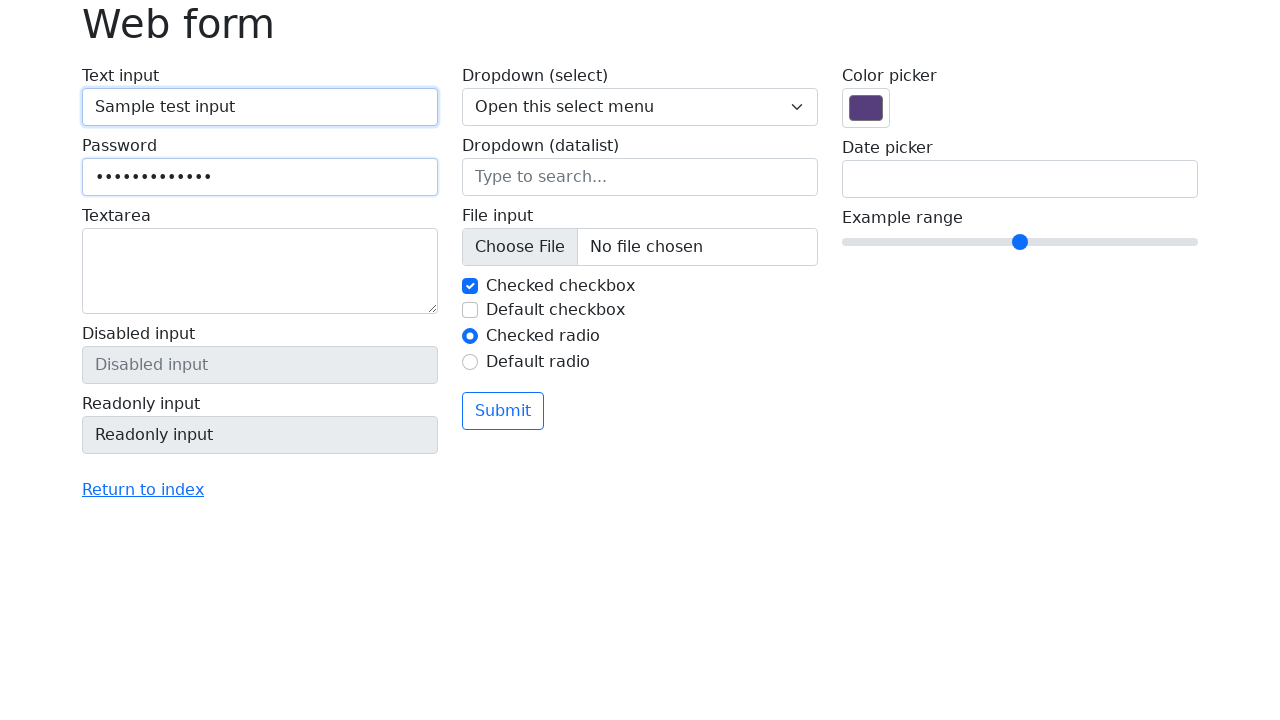

Filled textarea with test message on textarea[name="my-textarea"]
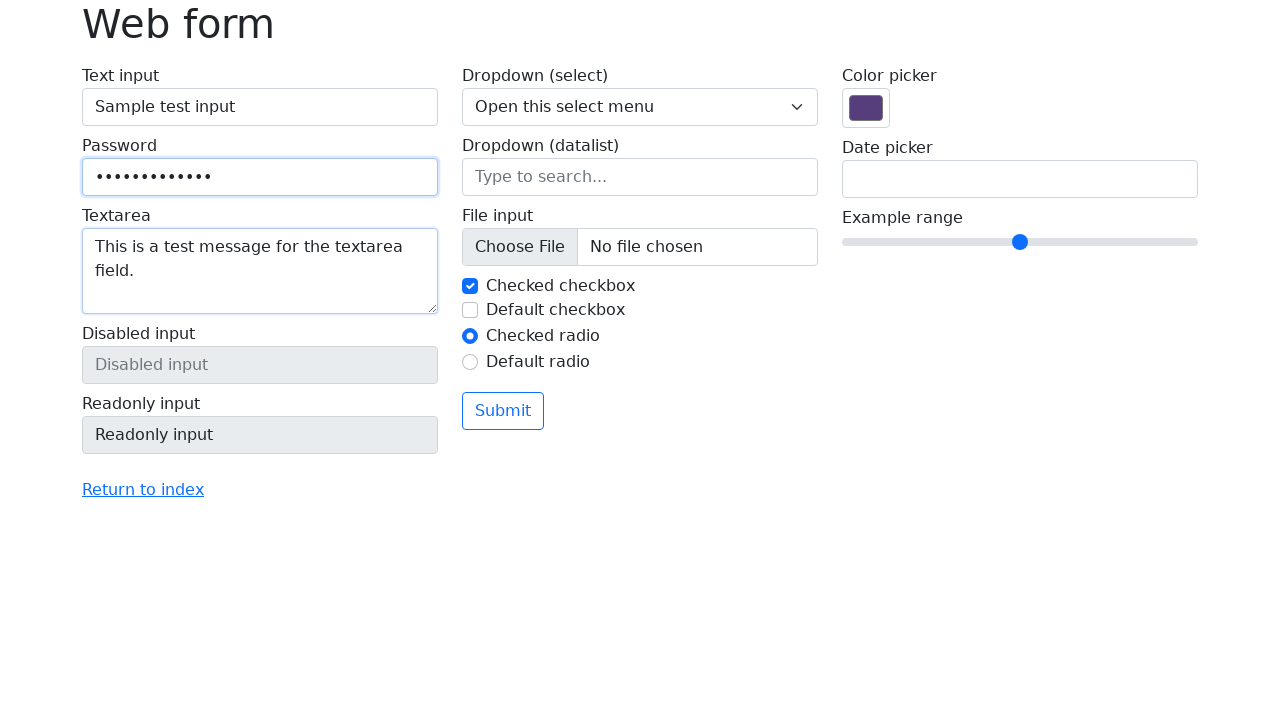

Selected 'Two' from dropdown menu on select[name="my-select"]
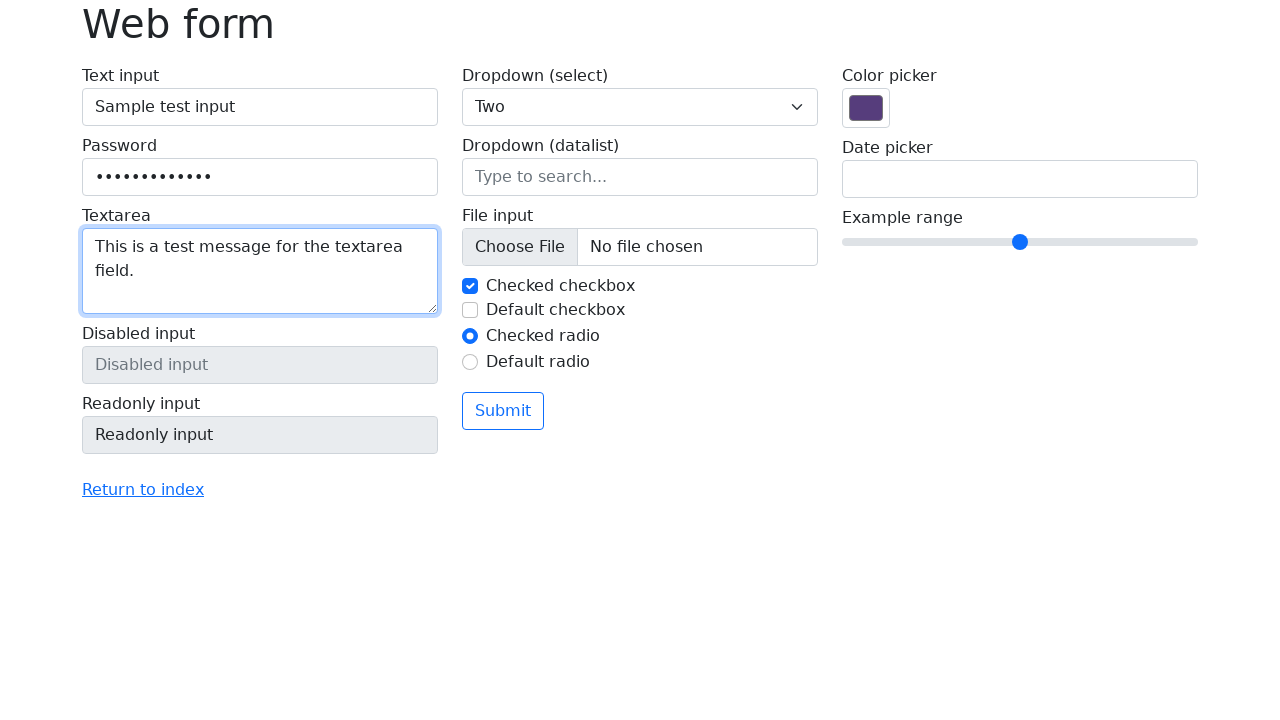

Checked the default checkbox at (470, 310) on internal:label="Default checkbox"i
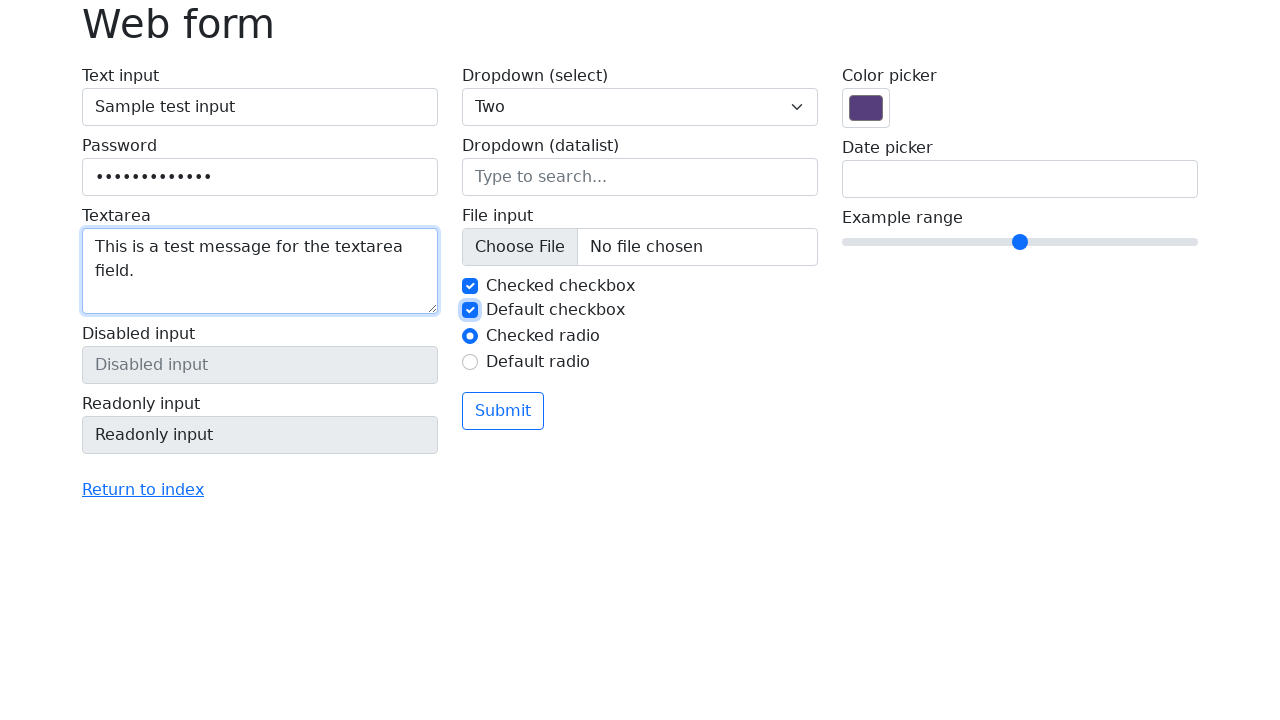

Selected the 'Checked radio' option on internal:label="Checked radio"i
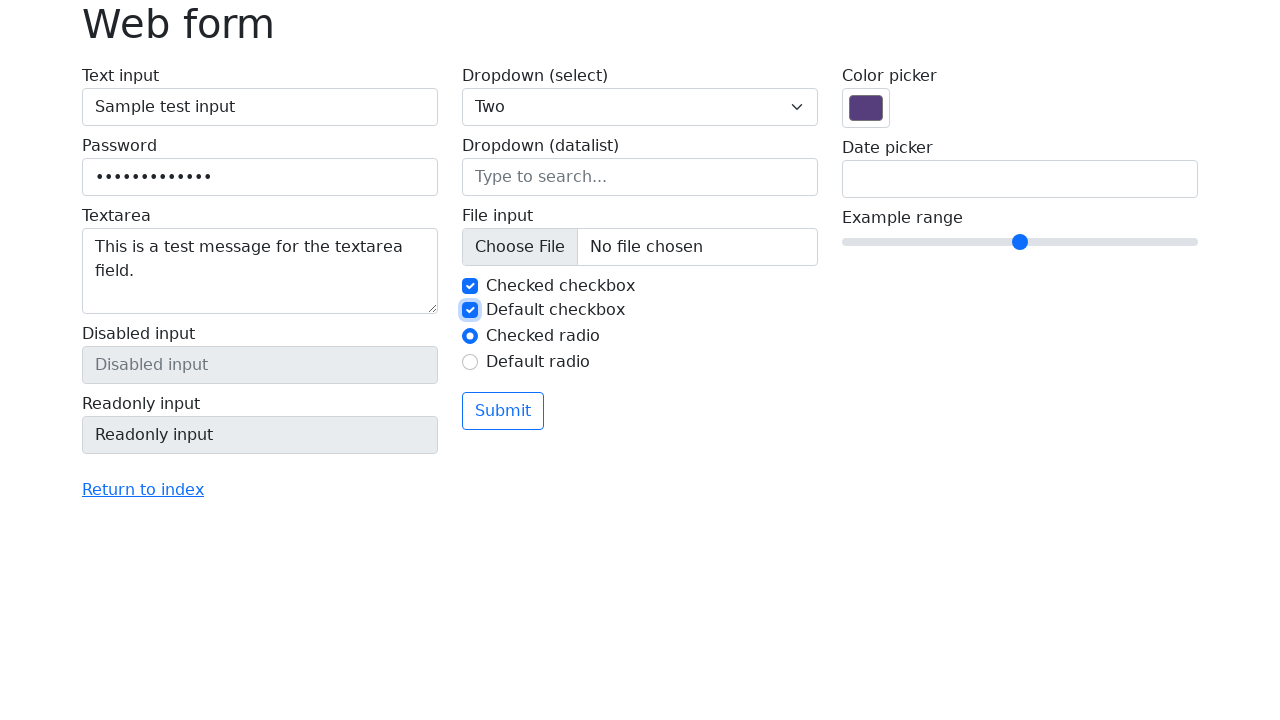

Set color picker to #3498db
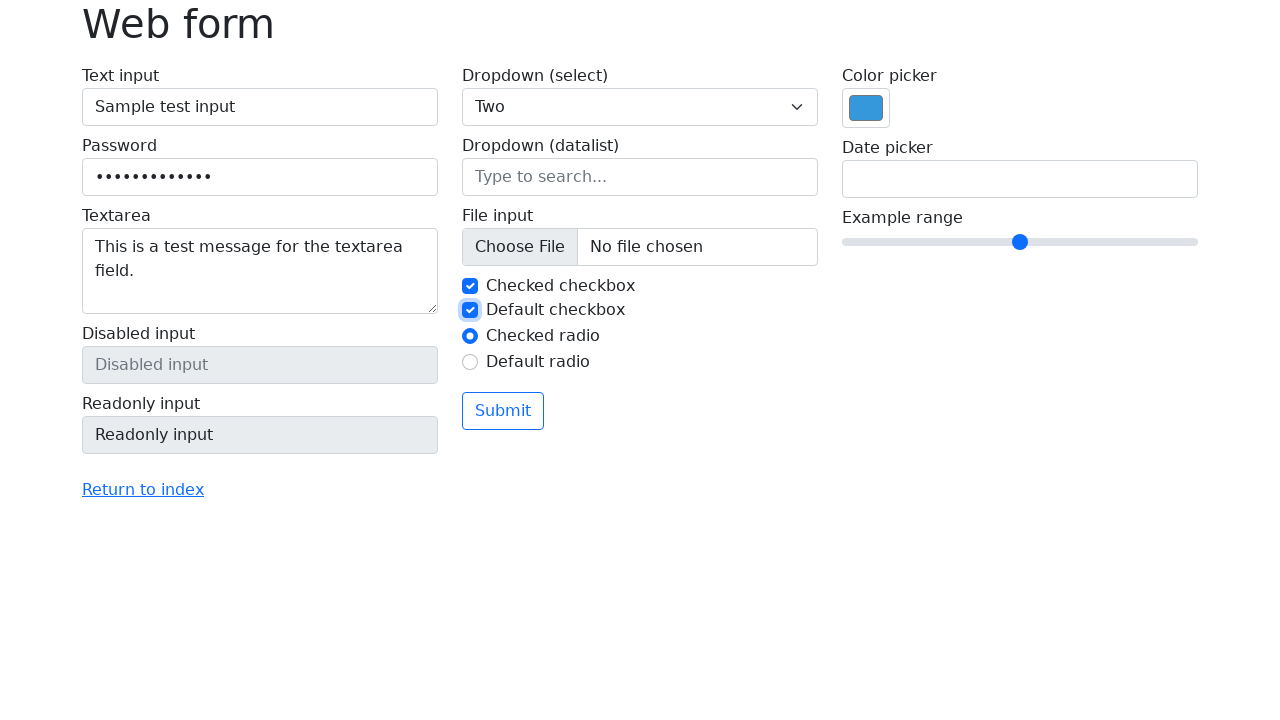

Date picker input element loaded
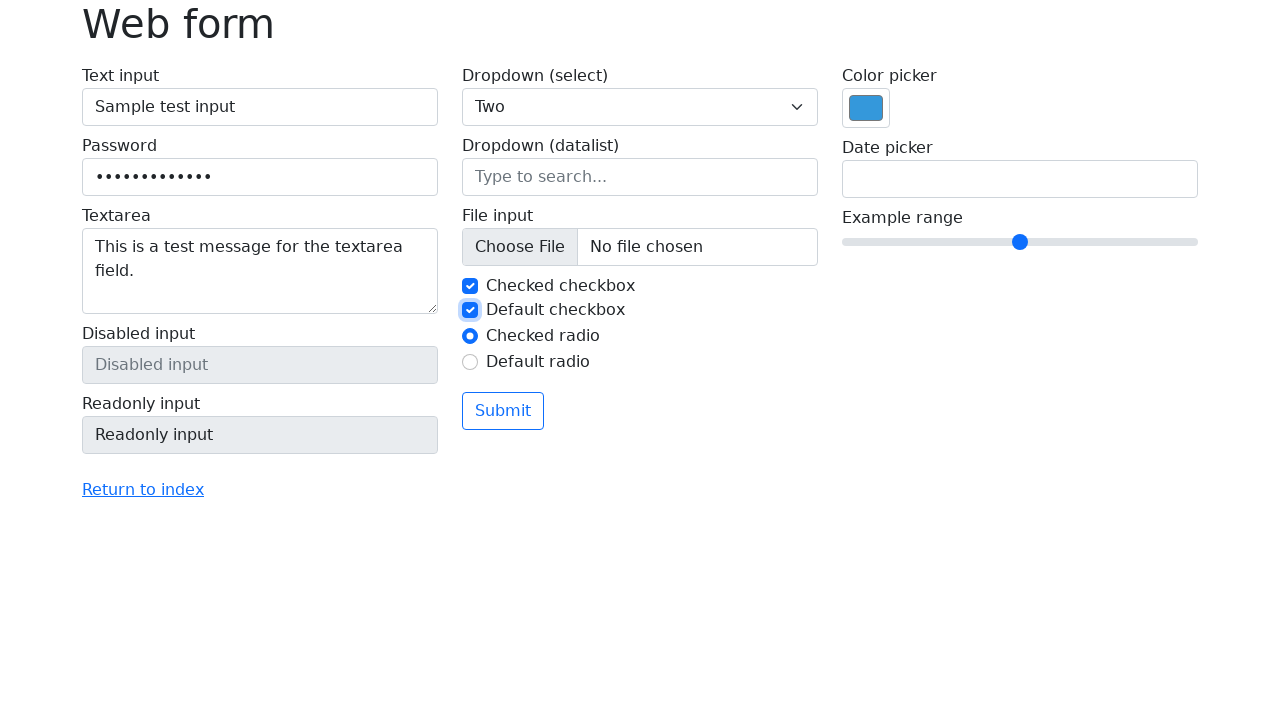

Set date picker to 2024-06-15
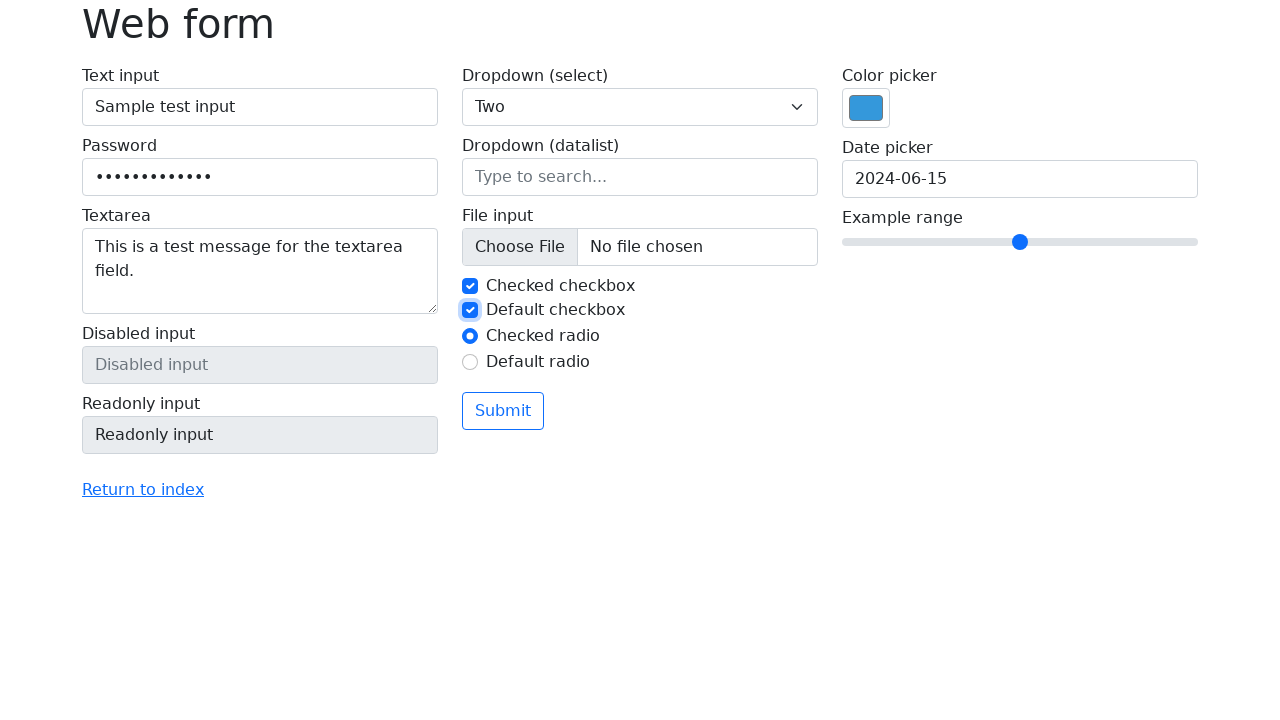

Set range slider to value 7
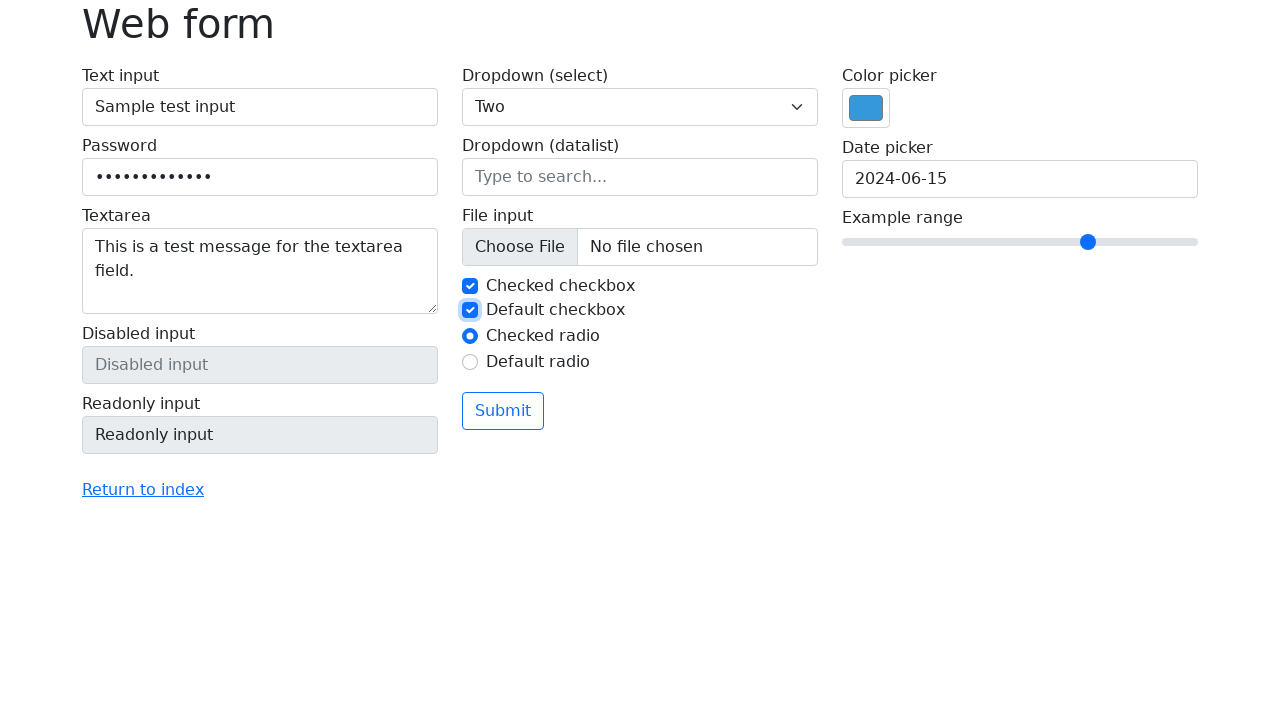

Clicked Submit button at (503, 411) on internal:role=button[name="Submit"i]
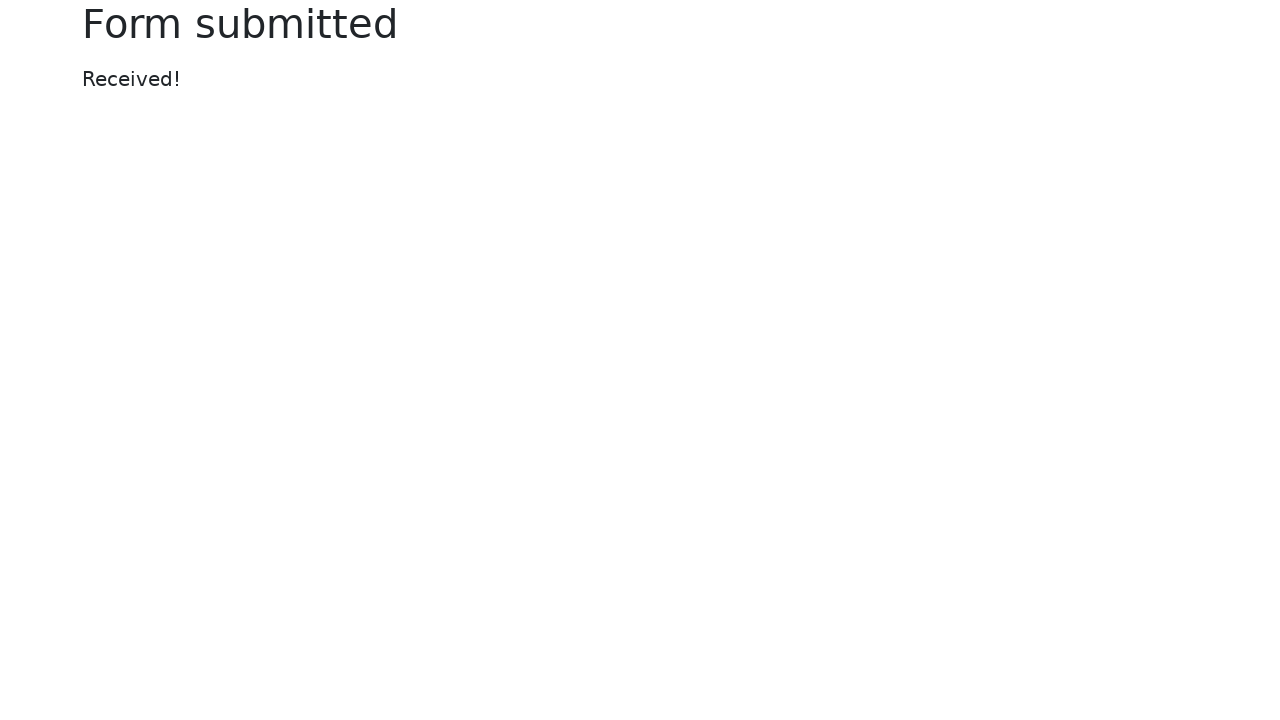

Navigated to submitted-form.html page
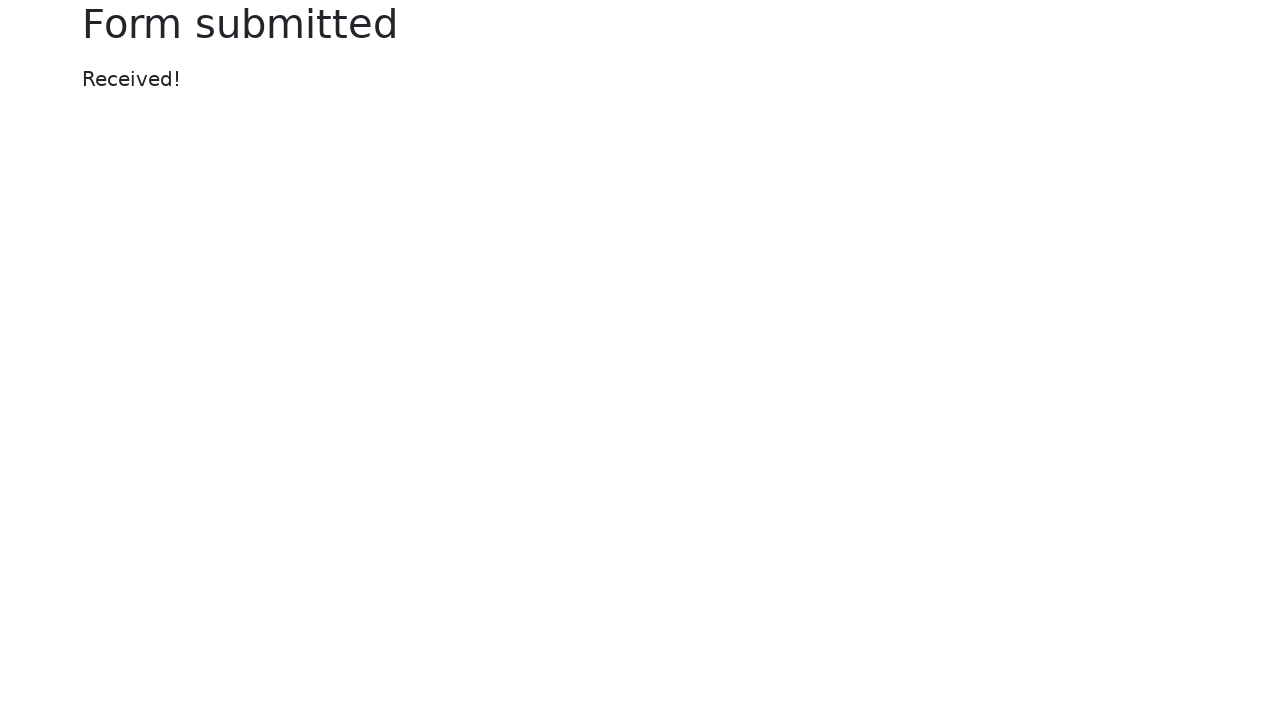

Verified 'Form submitted' text is visible
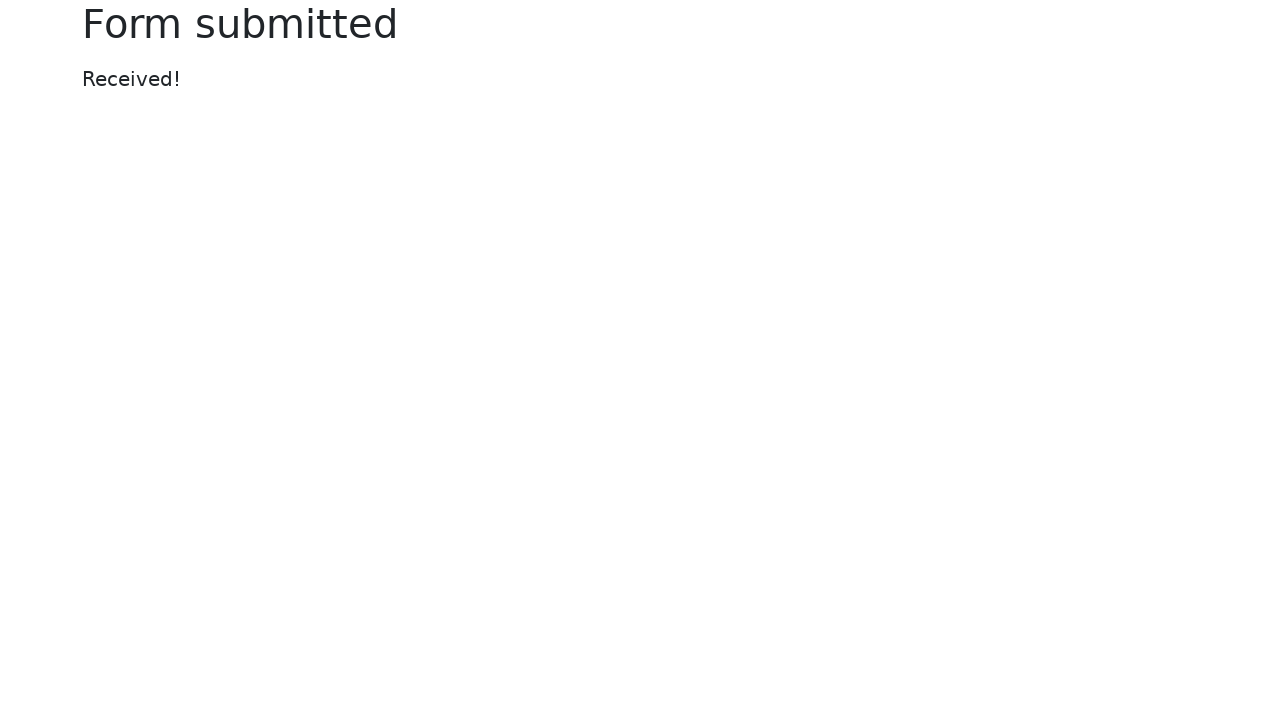

Verified 'Received!' text is visible - form submission successful
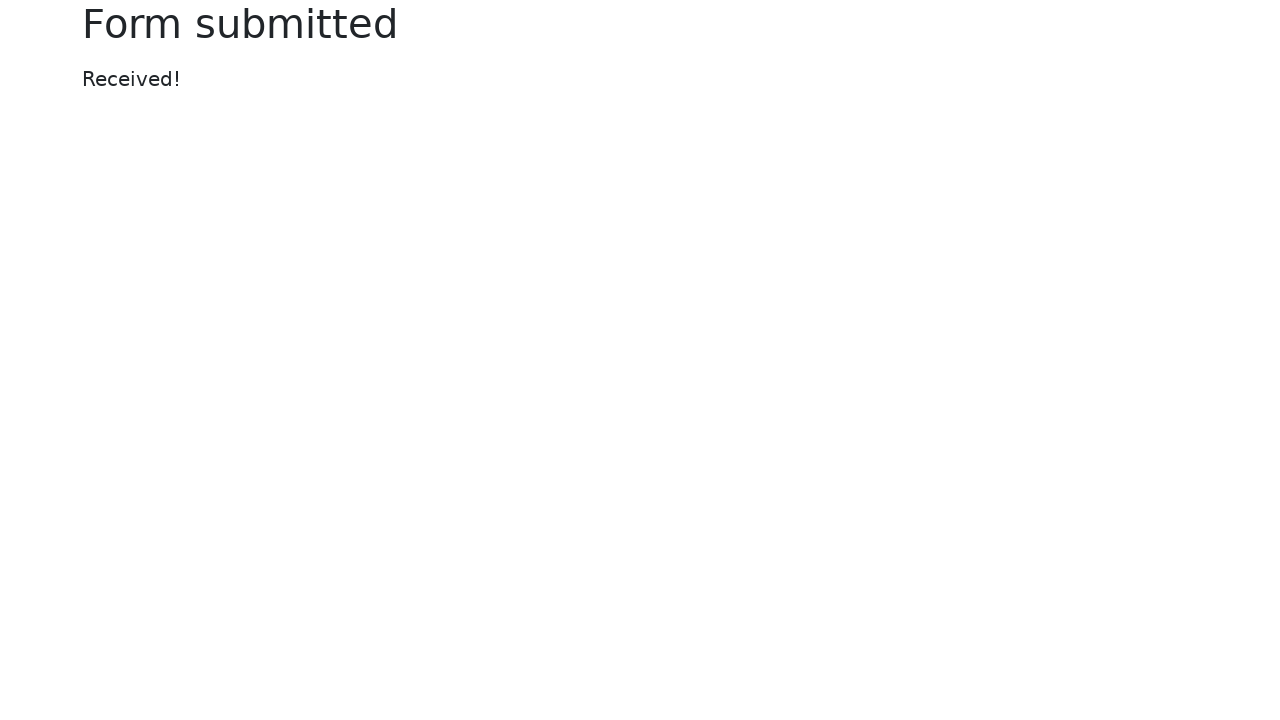

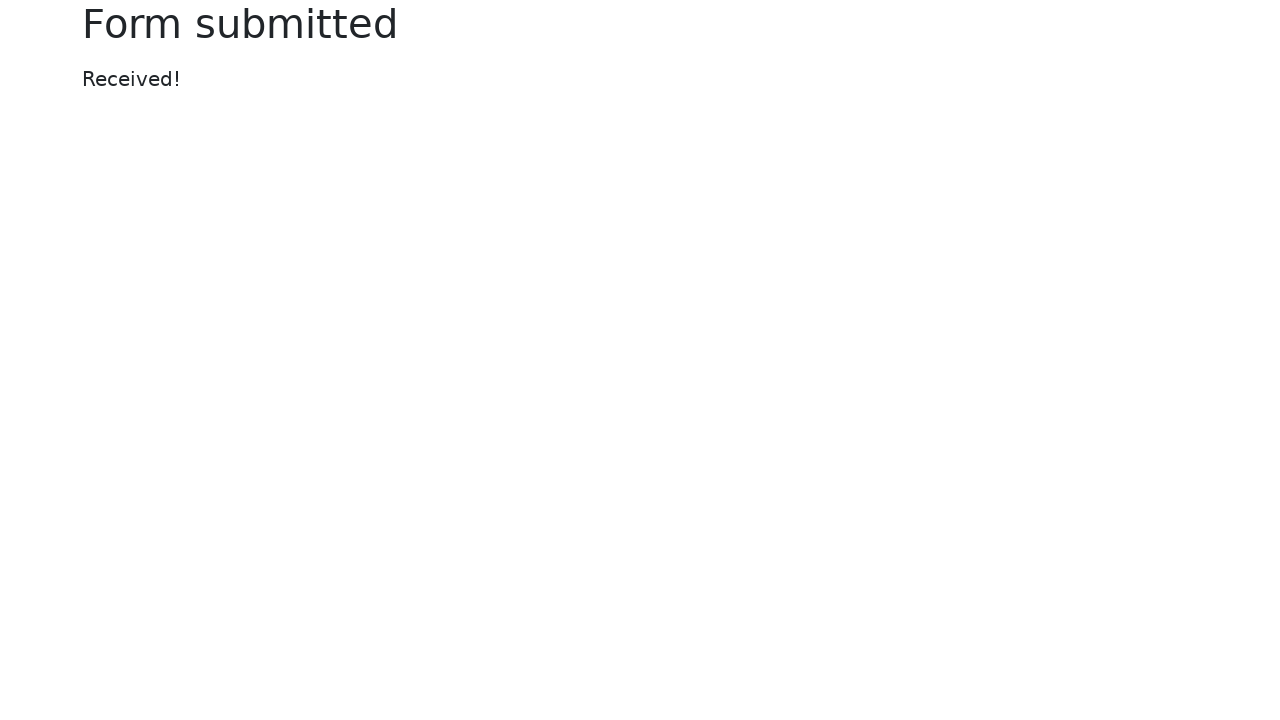